Tests handling multiple browser windows by clicking a button to open a new window, switching to the child window to verify its content, closing it, and switching back to the main window

Starting URL: https://demoqa.com/browser-windows

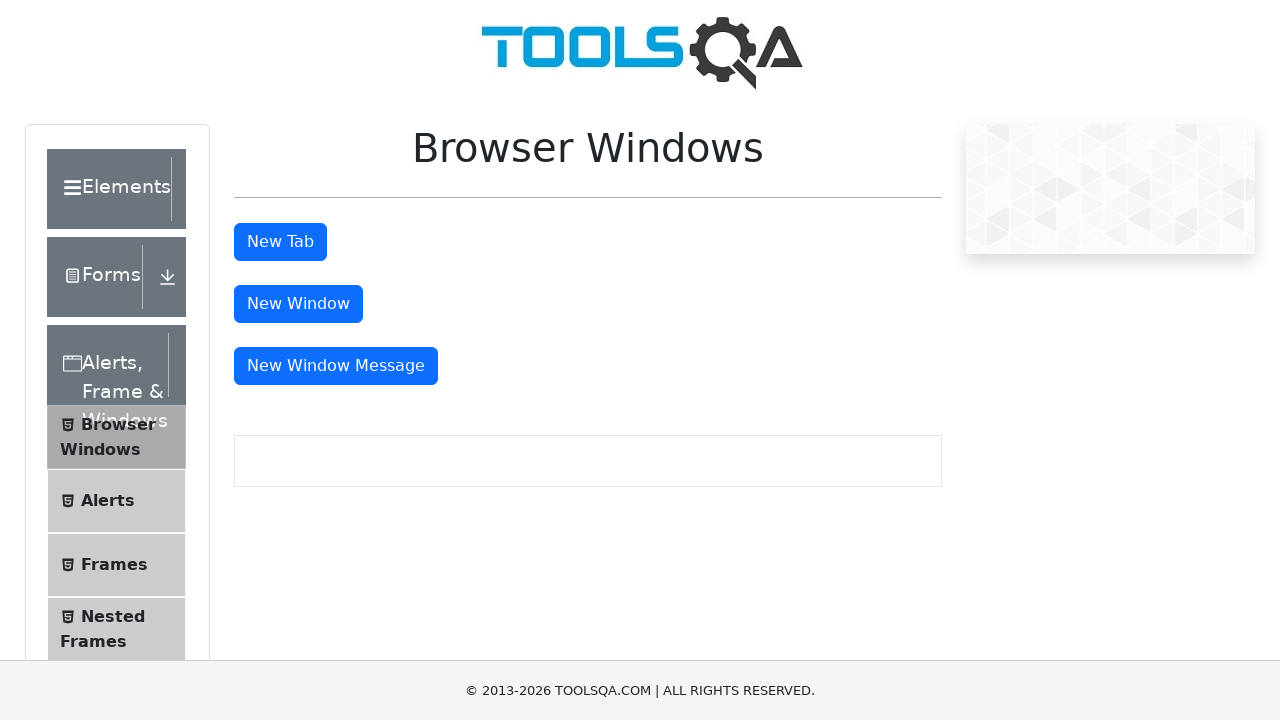

Clicked button to open new window at (298, 304) on #windowButton
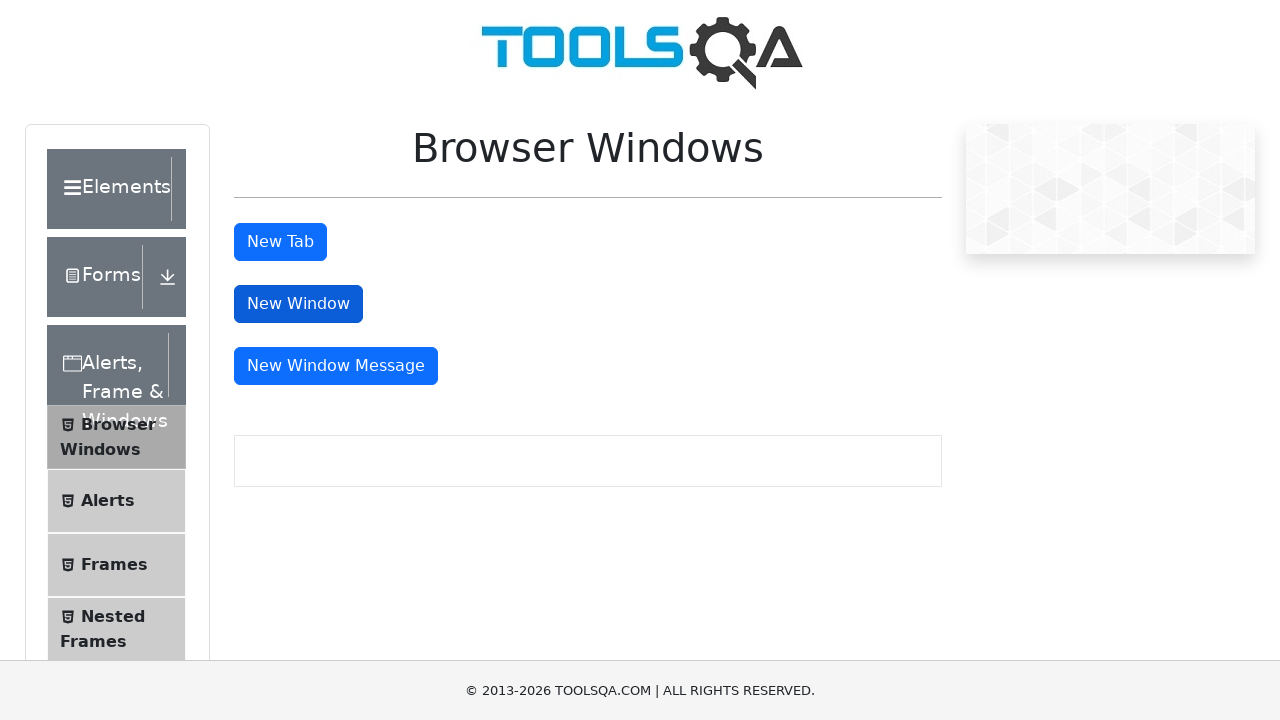

New child window opened and obtained
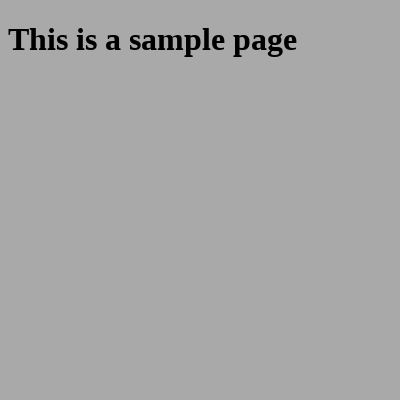

Child window heading element loaded
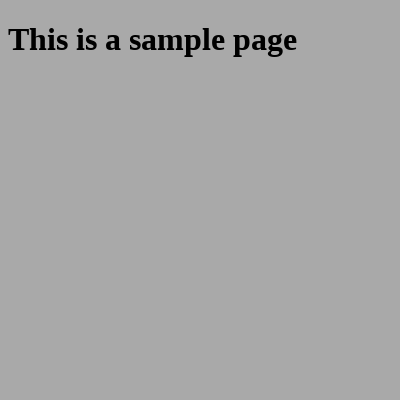

Retrieved child window heading text: This is a sample page
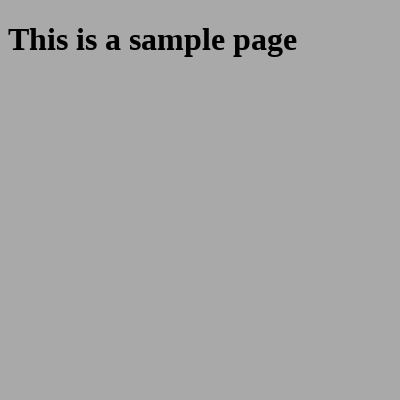

Closed child window
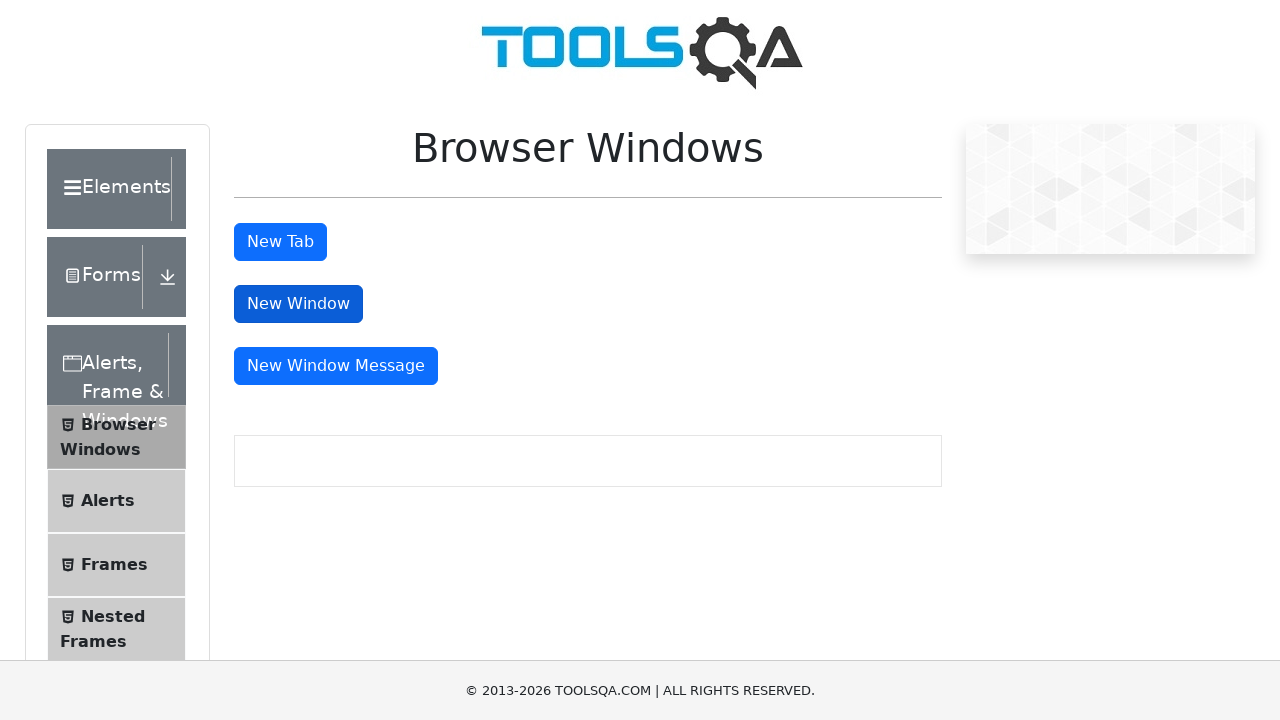

Verified main window is active with title: demosite
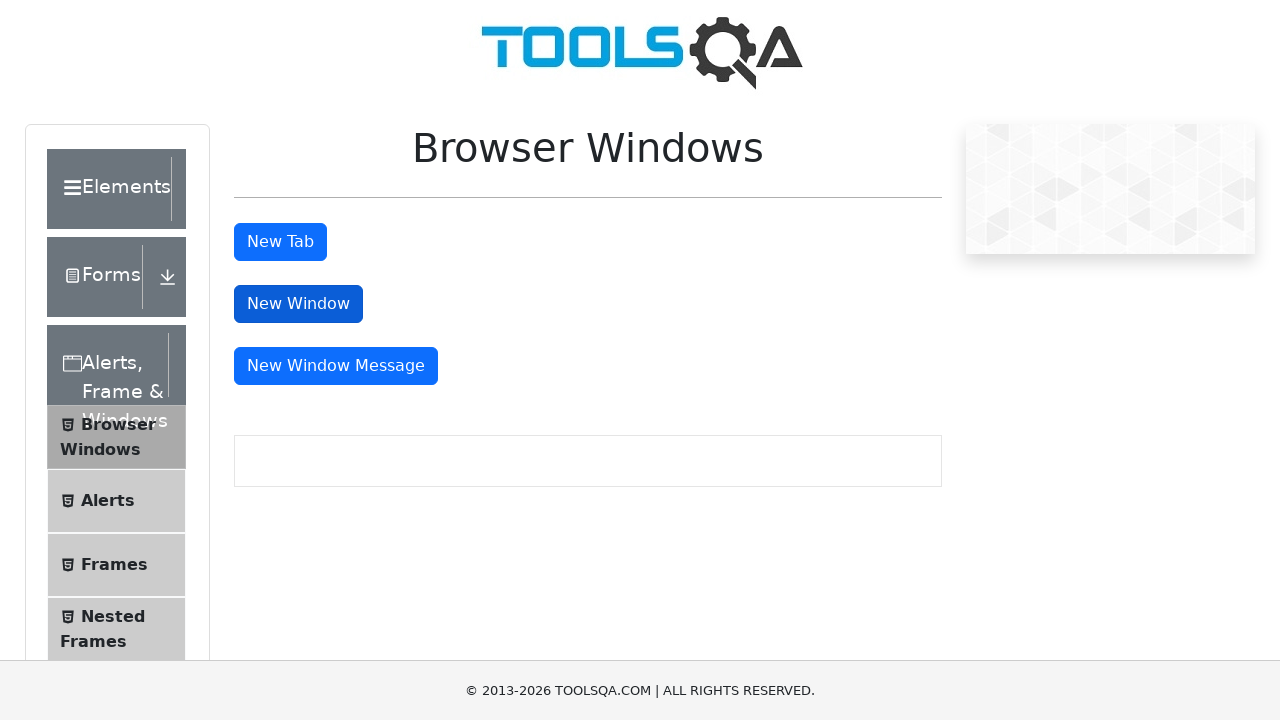

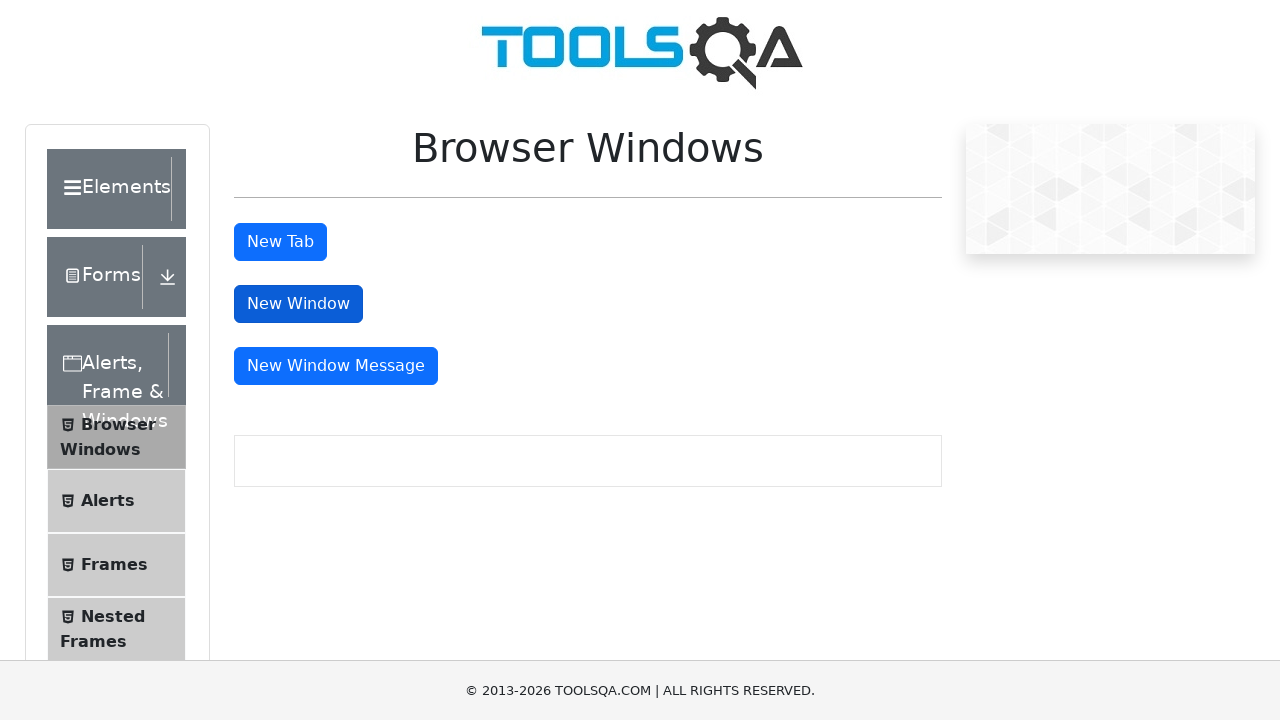